Tests the BCIT website search functionality by entering "Analytics" in the search field and submitting the search

Starting URL: https://www.bcit.ca/

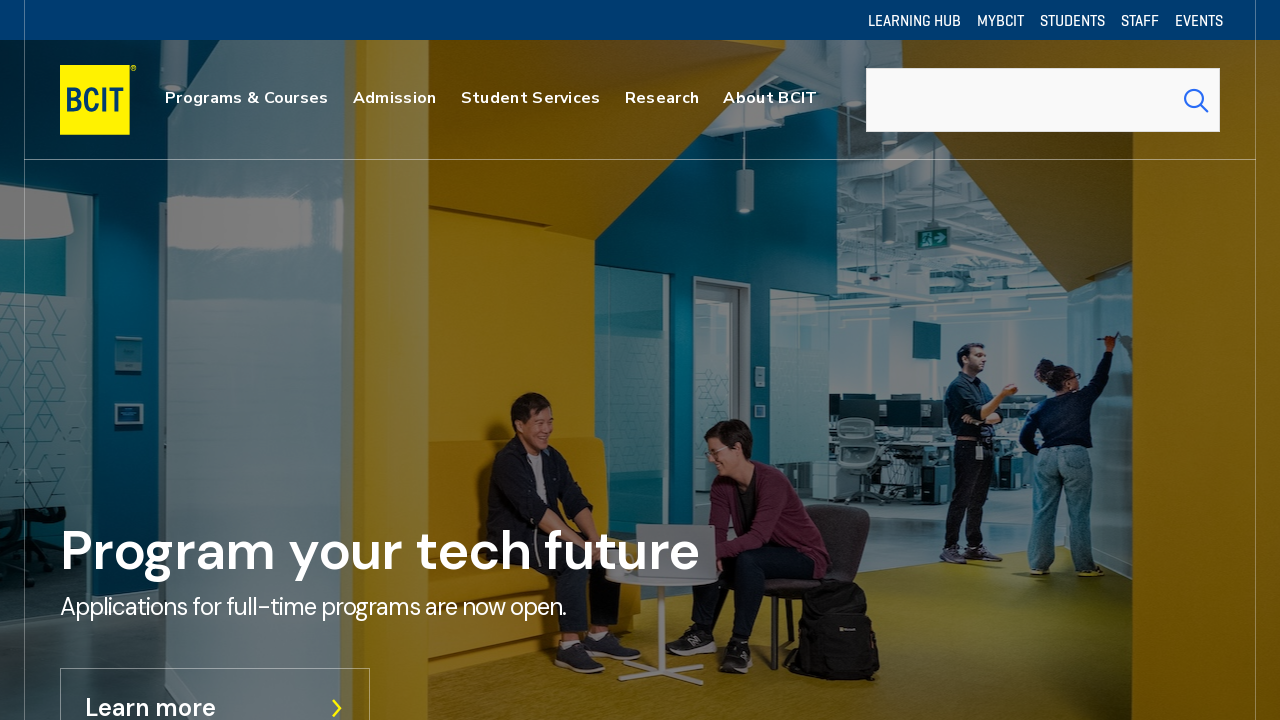

Filled search field with 'Analytics' on #site-header-search
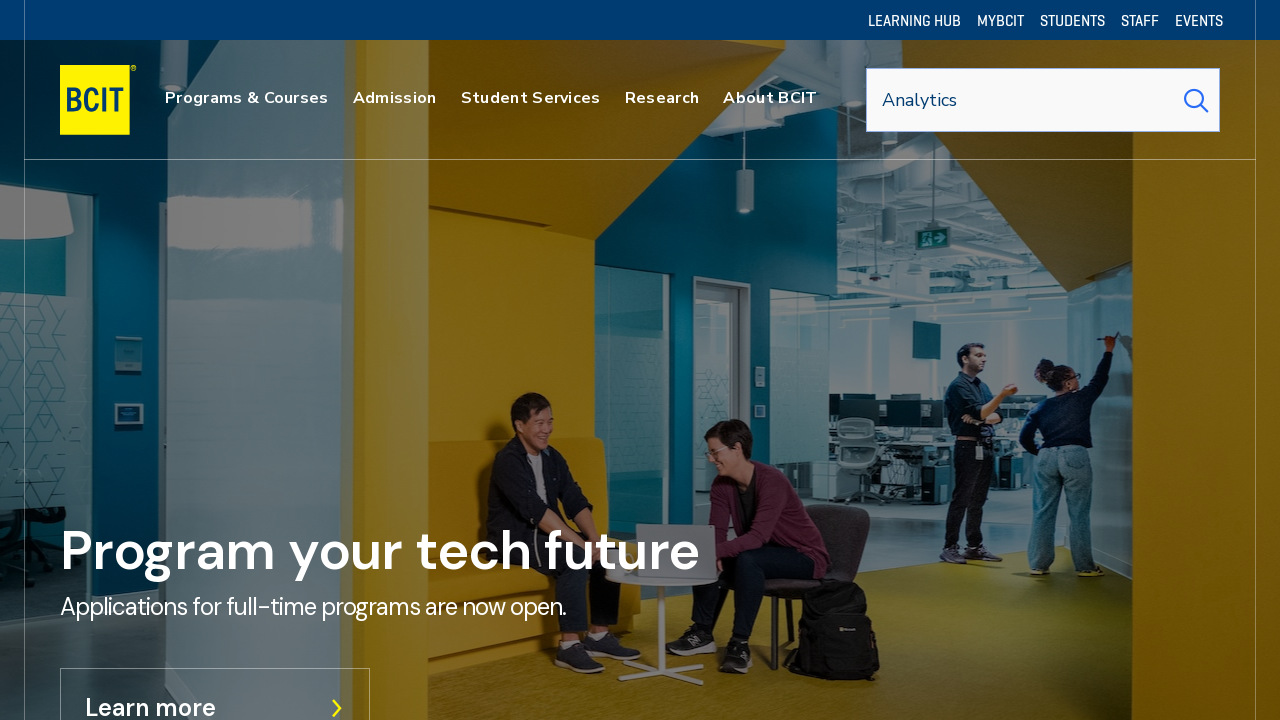

Pressed Enter to submit the search on #site-header-search
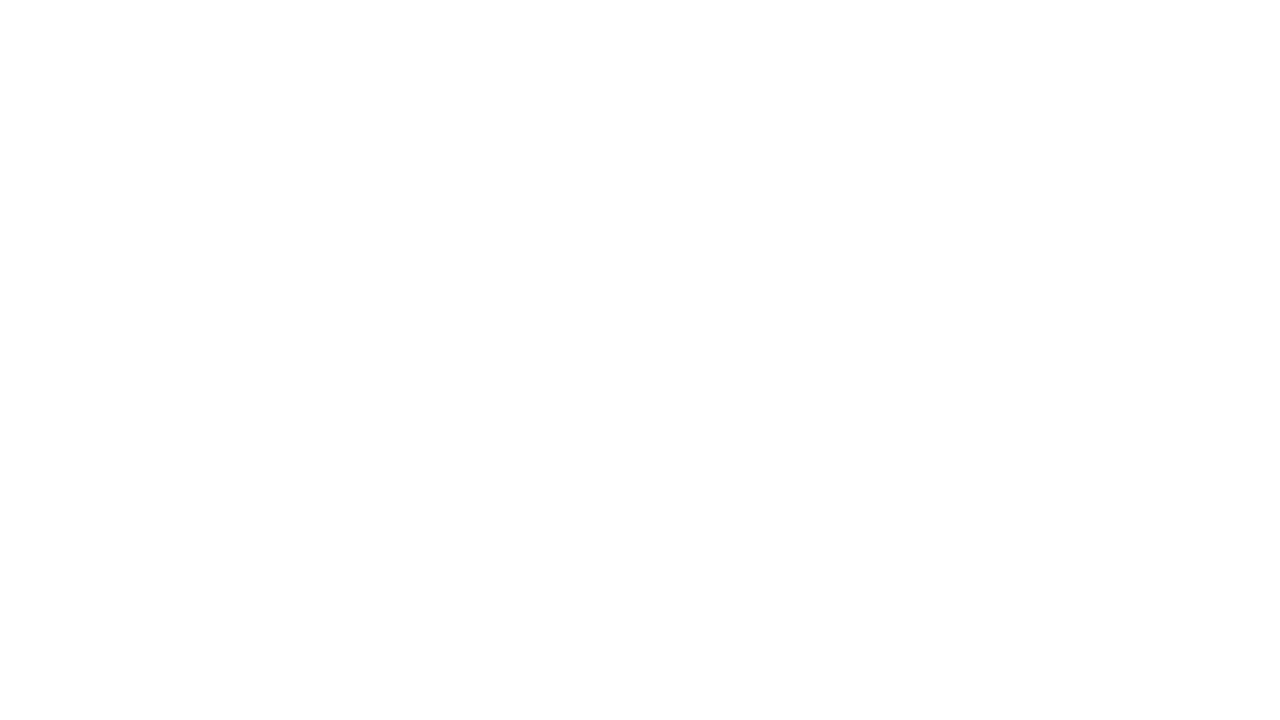

Search results loaded
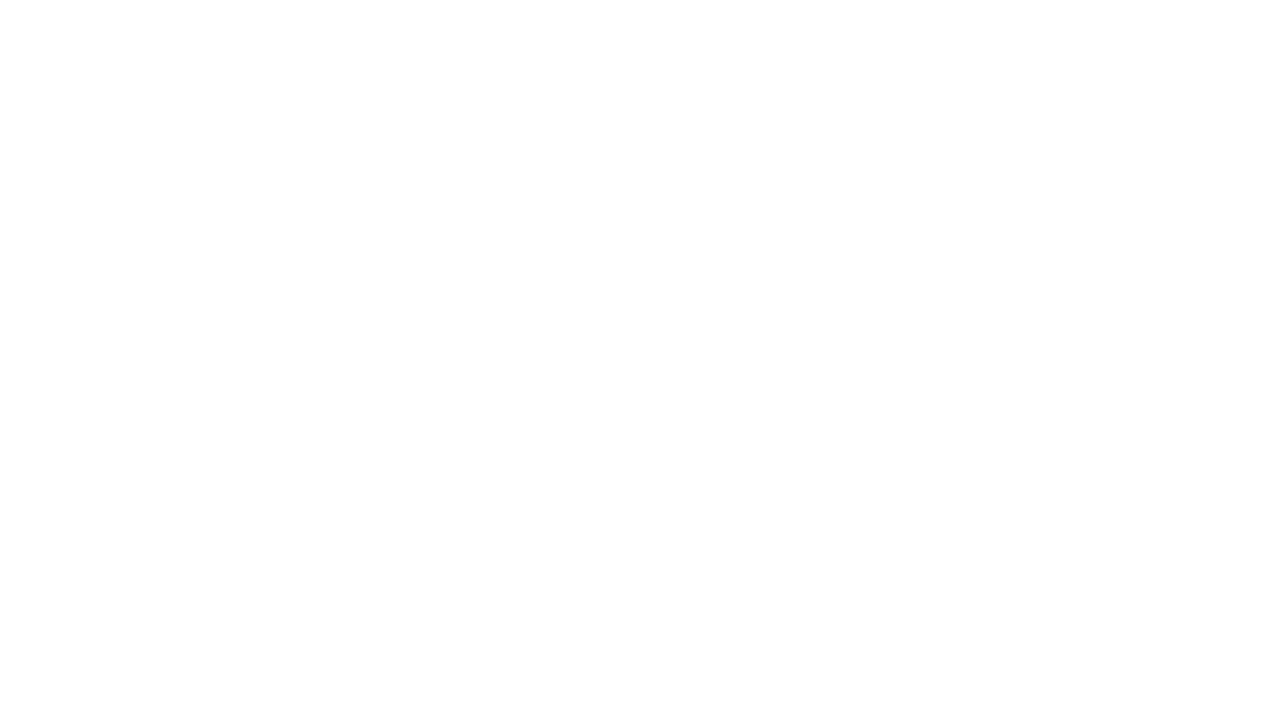

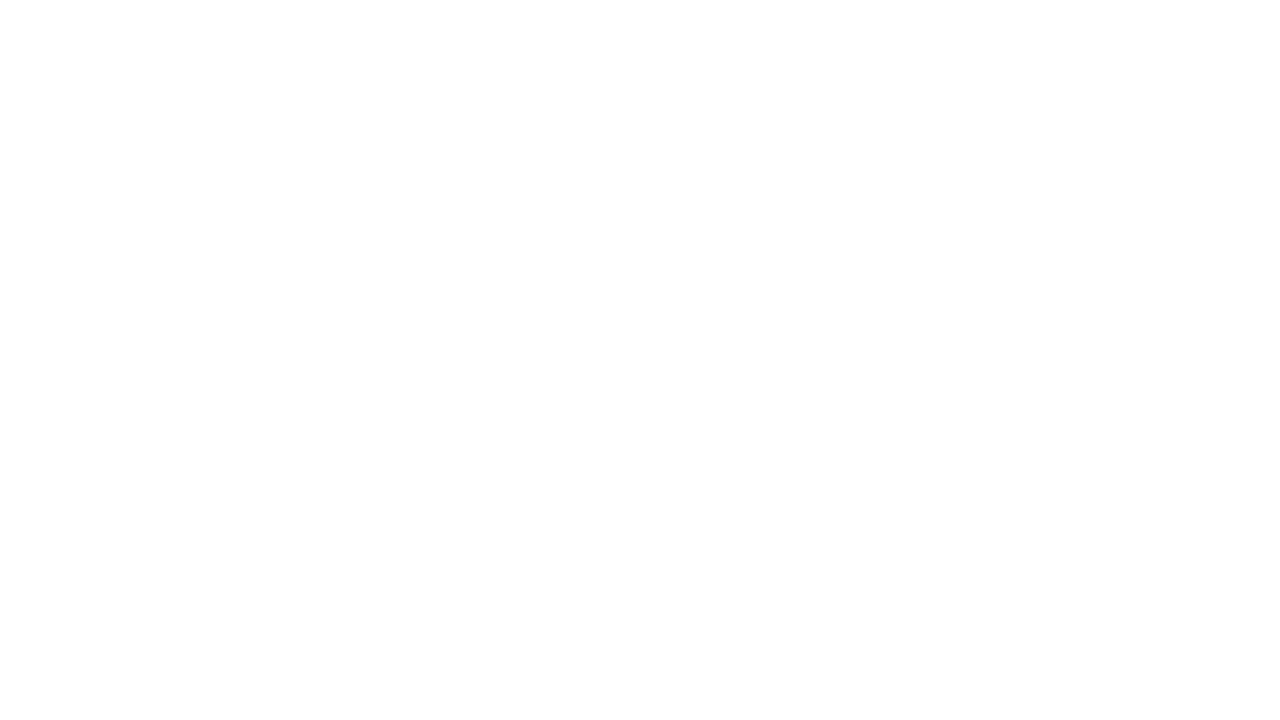